Tests italic formatting in an iframe text editor by selecting text and clicking the italic button

Starting URL: https://www.lambdatest.com/selenium-playground

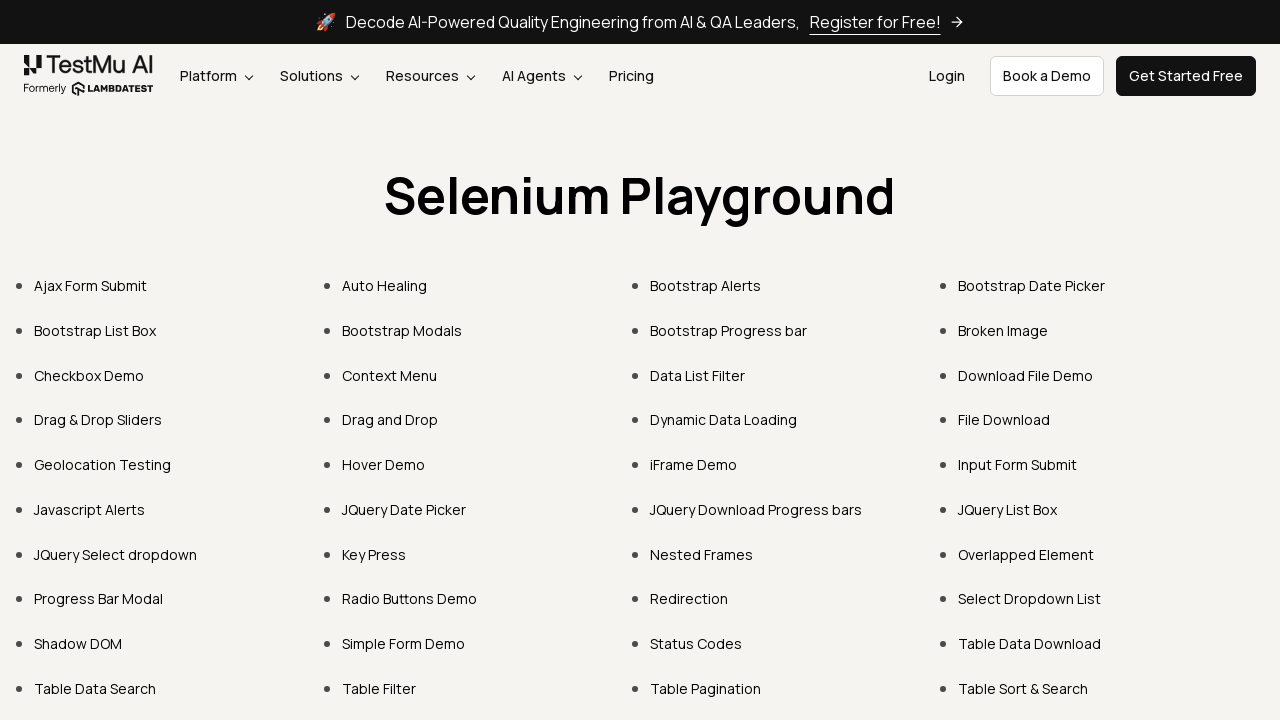

Clicked on iFrame Demo link at (694, 464) on xpath=//a[normalize-space()="iFrame Demo"]
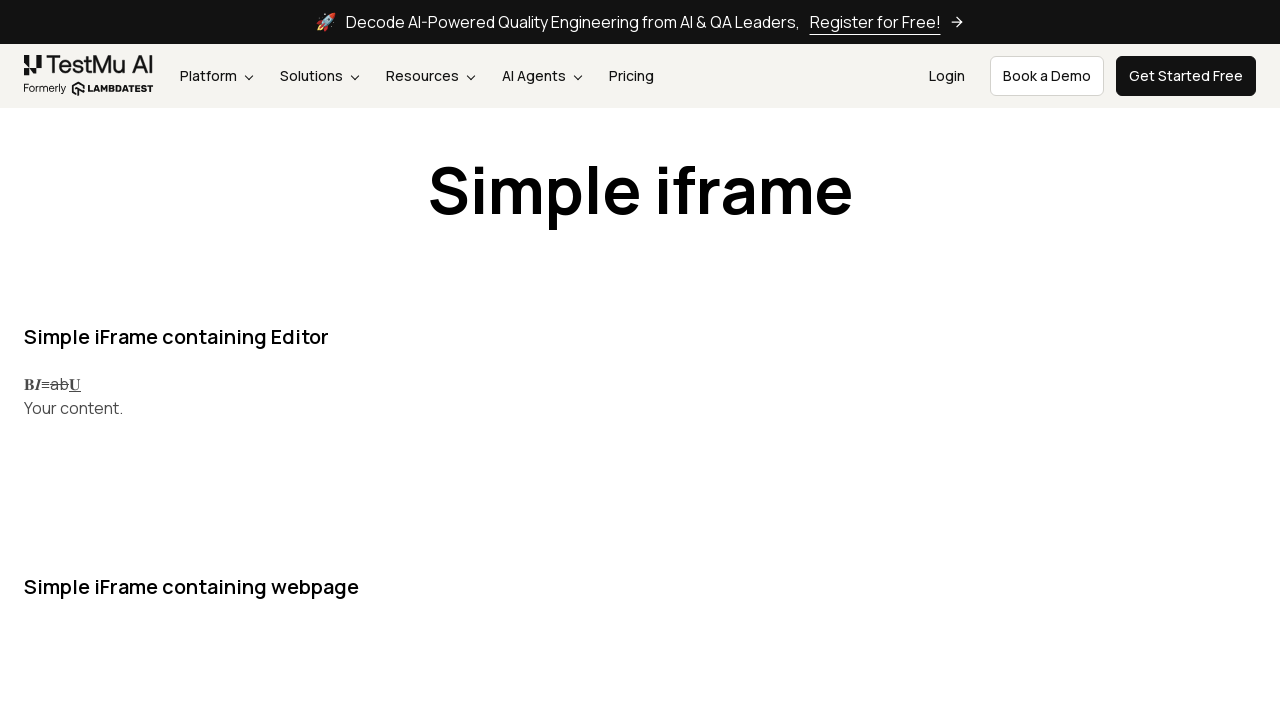

Located the iframe element
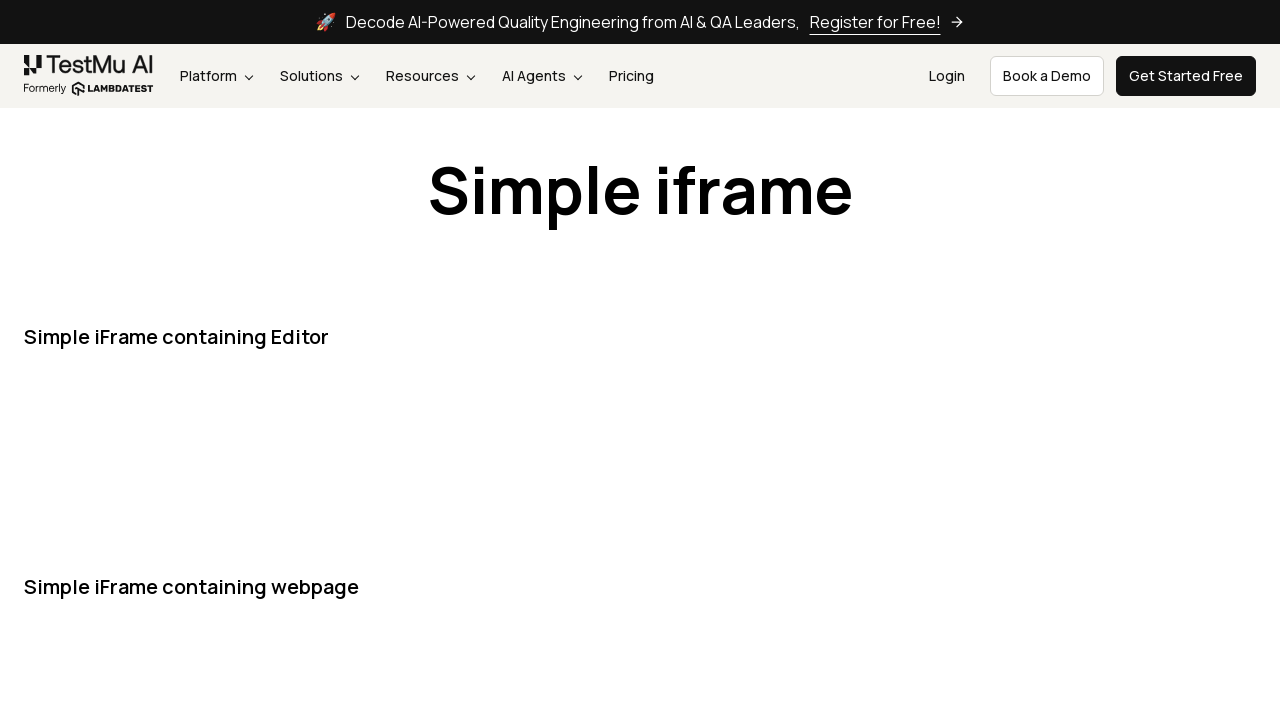

Found text editor content in iframe
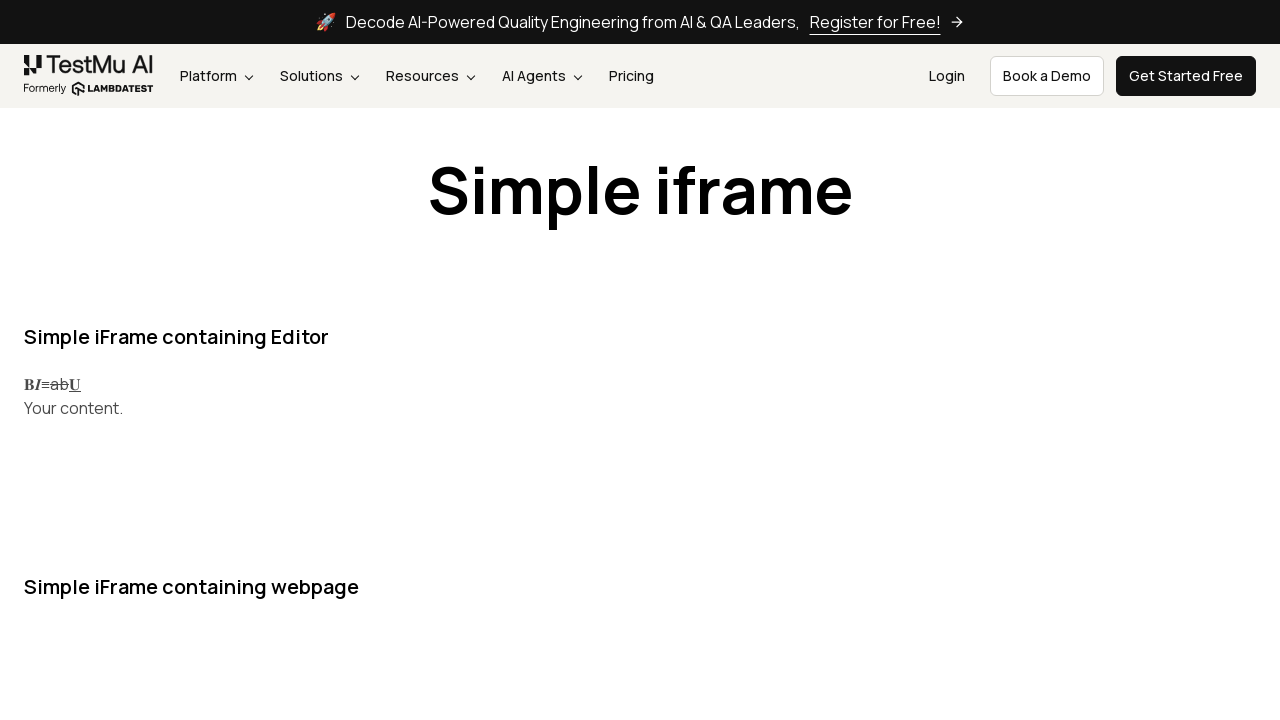

Focused on text editor in iframe on iframe >> nth=0 >> internal:control=enter-frame >> internal:text="Your content."
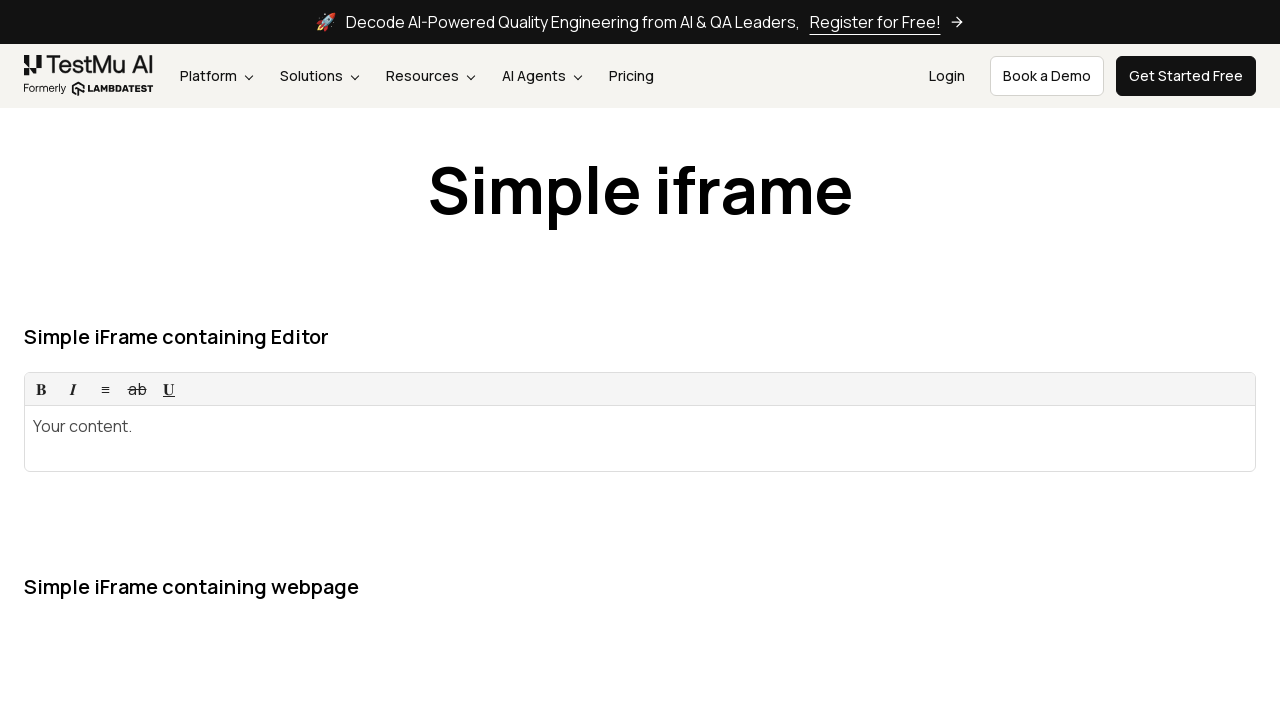

Selected all text in the text editor
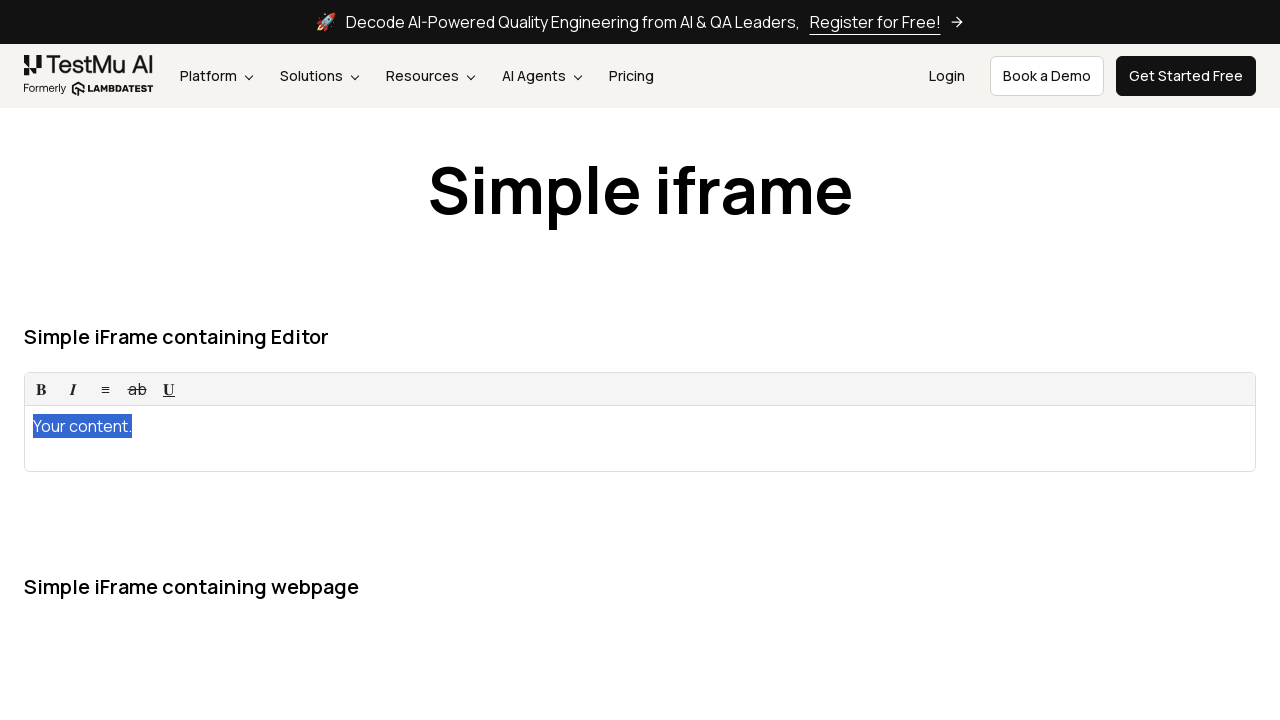

Clicked italic button to apply italic formatting at (73, 389) on iframe >> nth=0 >> internal:control=enter-frame >> internal:role=button[name="𝑰"
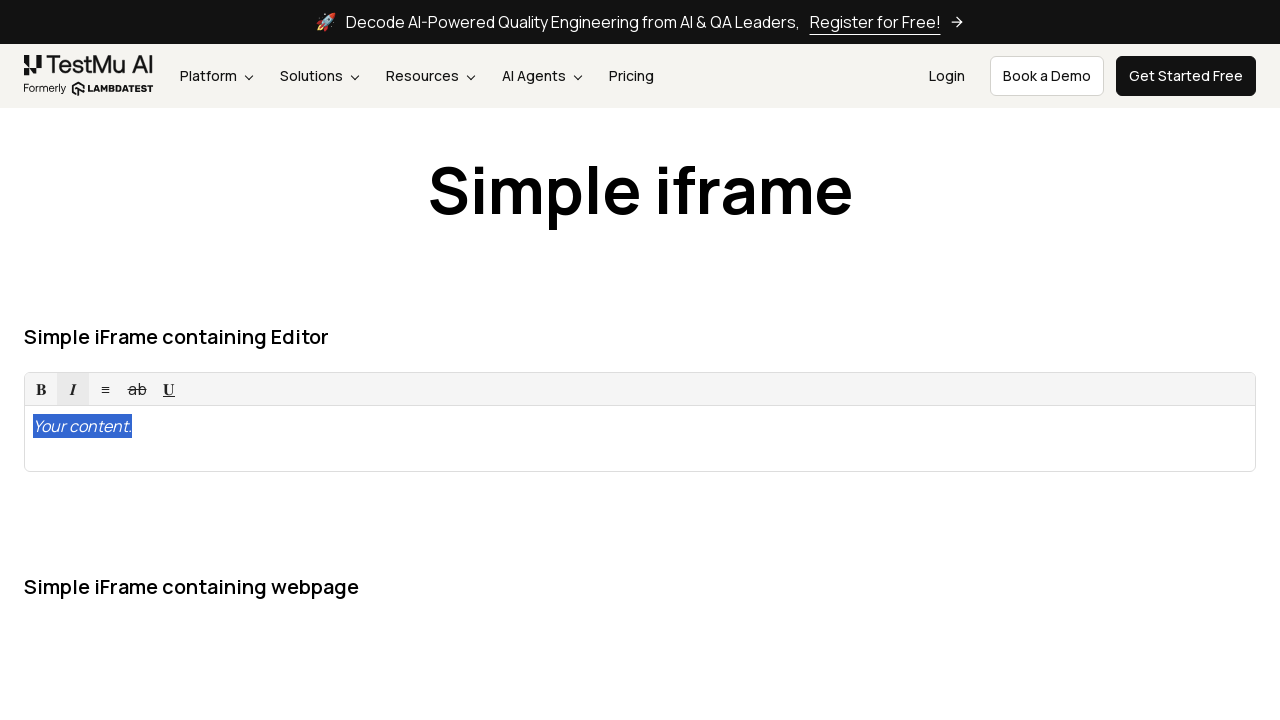

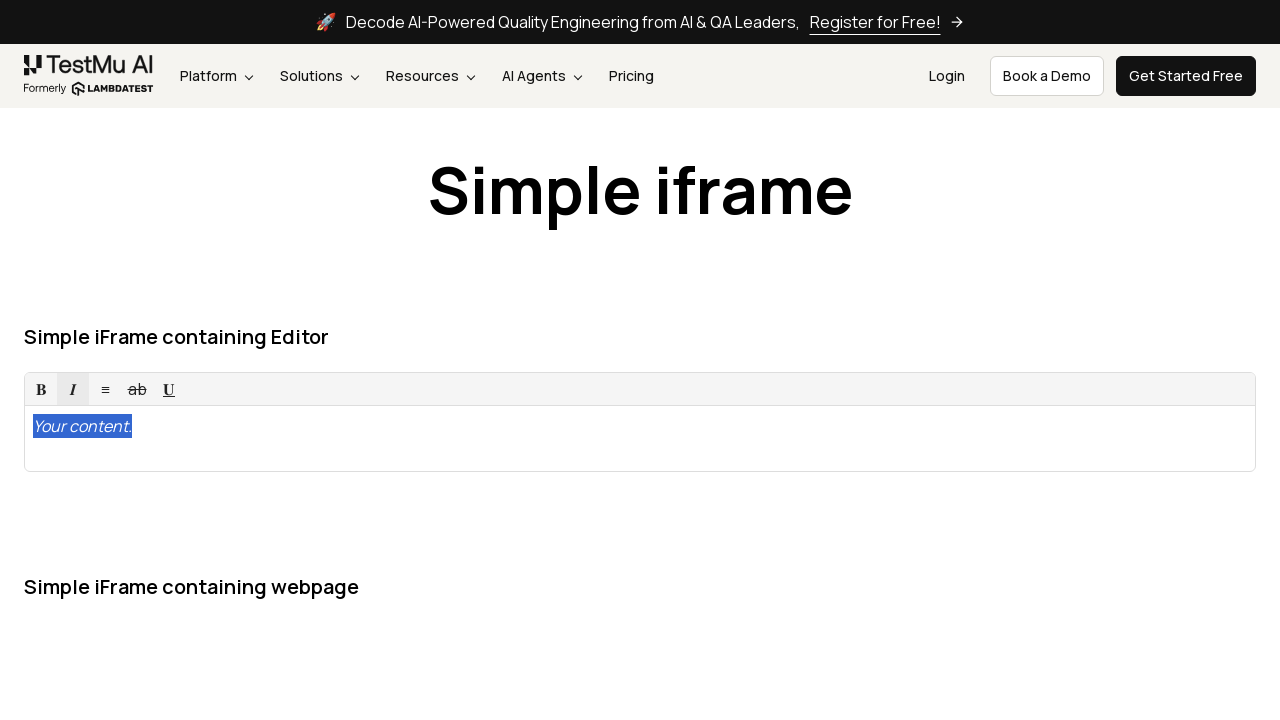